Tests the quickbar search functionality by typing a search query, checking dropdown suggestions, and navigating to search results.

Starting URL: https://serlo.org/

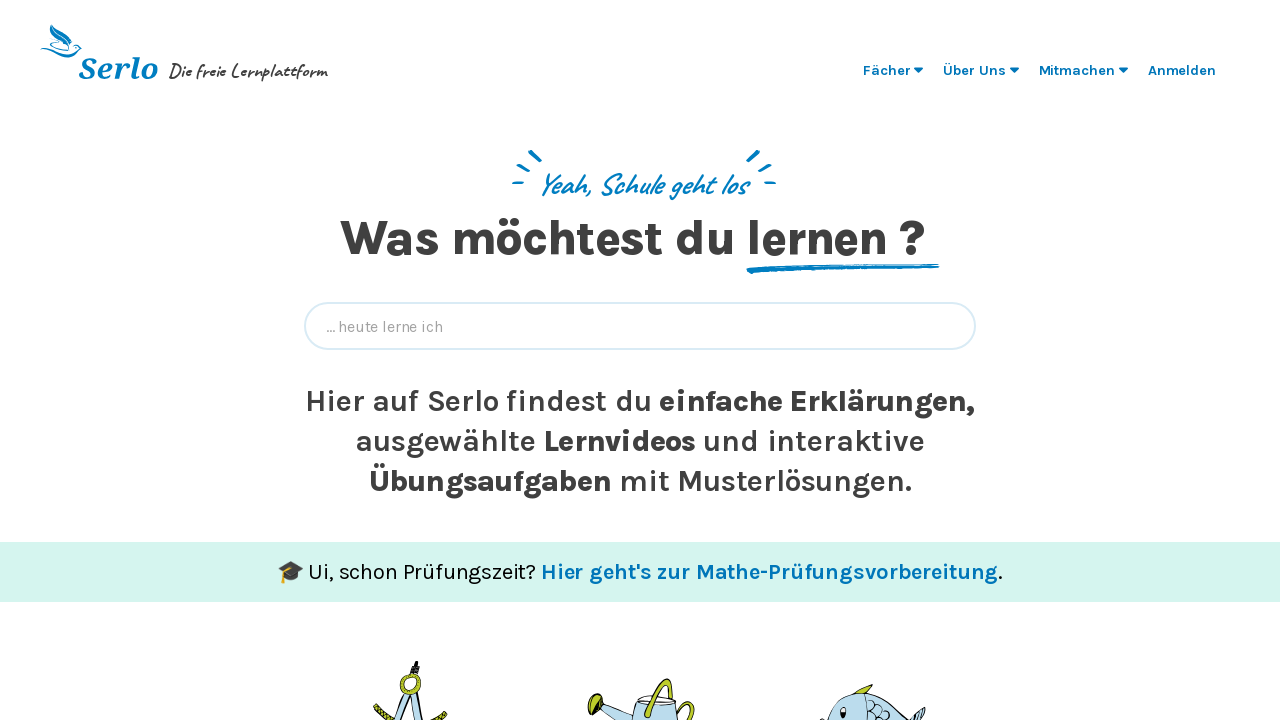

Clicked search input to activate quickbar at (640, 326) on input[placeholder*='heute lerne ich']
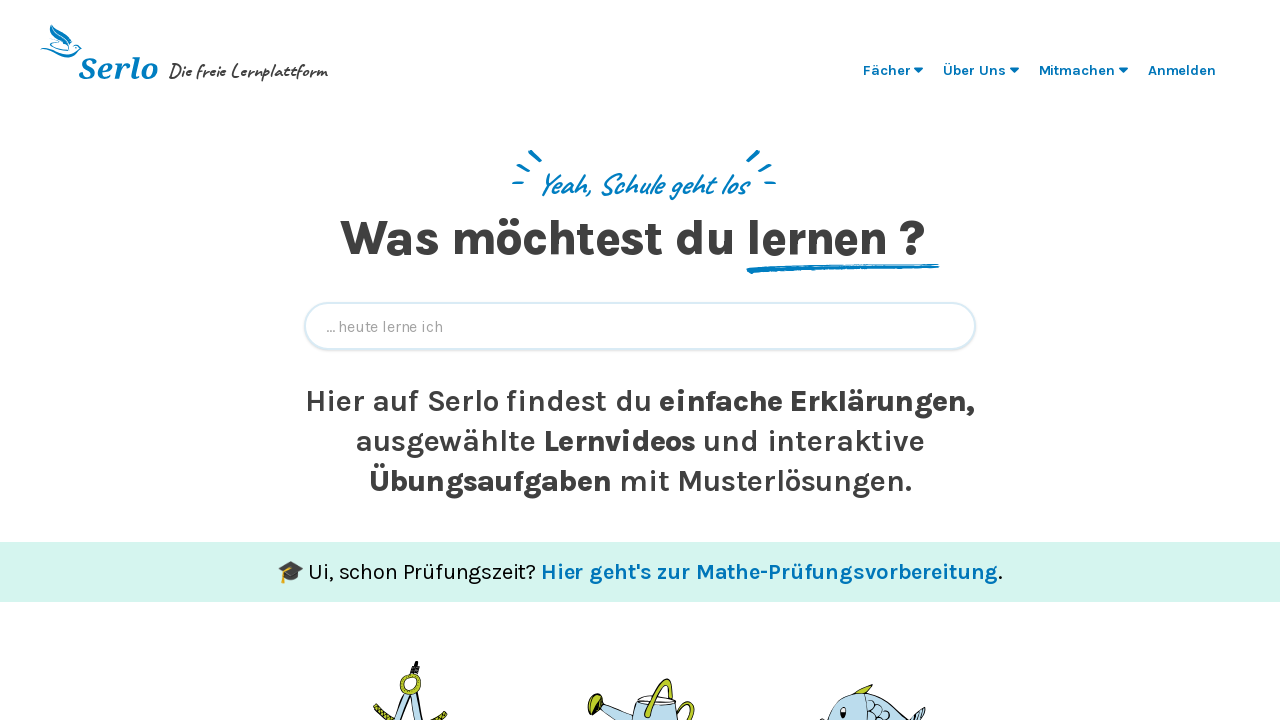

Typed 'Vektor' into search field
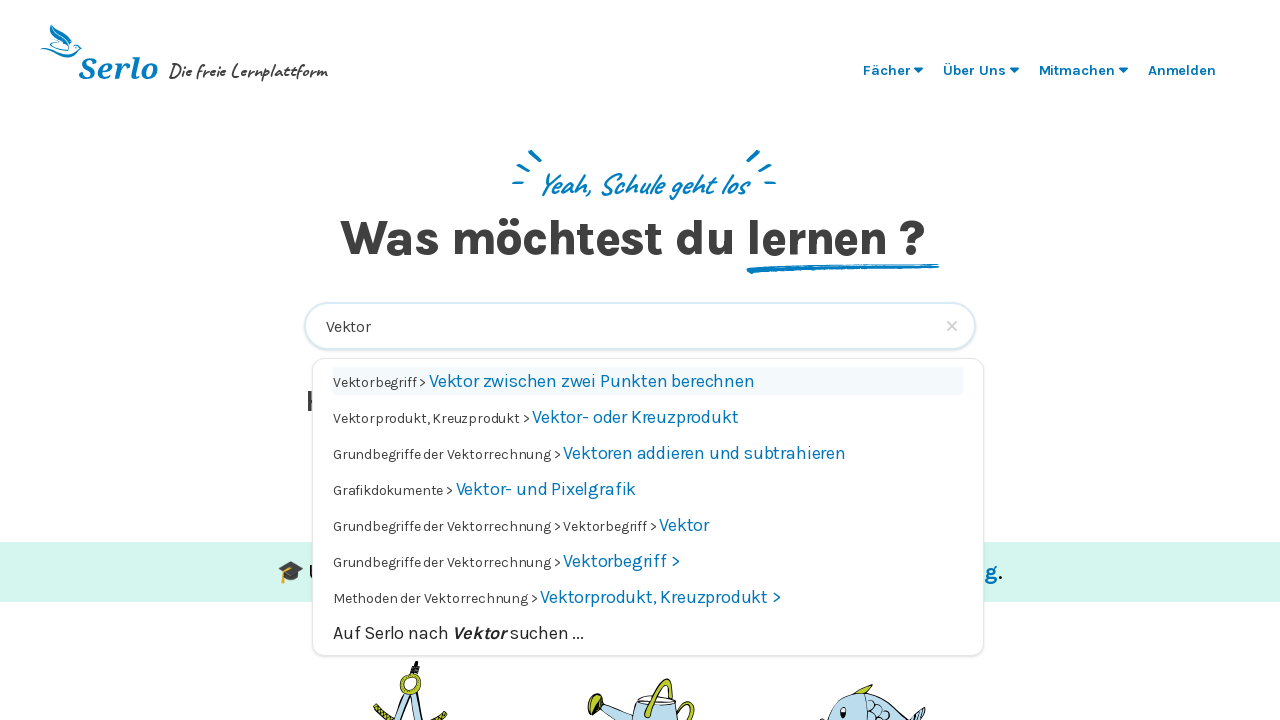

Dropdown suggestion 'Kreuzprodukt' appeared
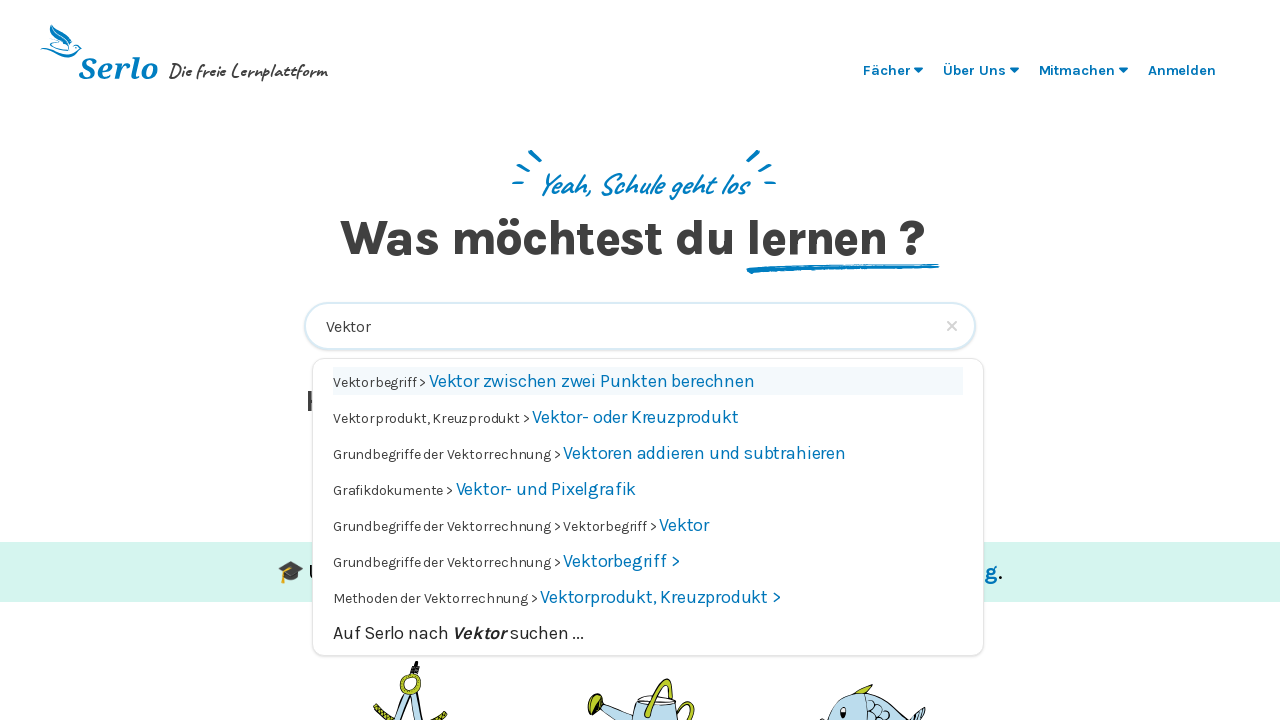

Pressed Enter to search for 'Vektor'
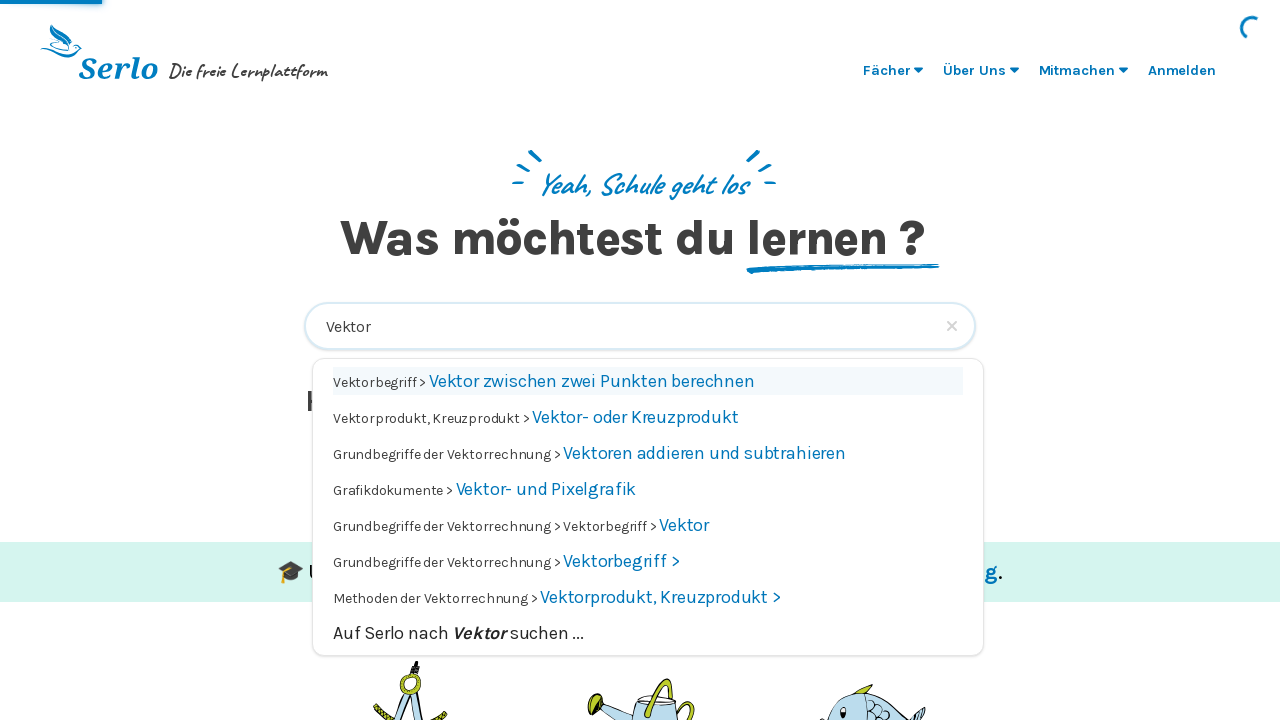

Navigated to Vektor page successfully
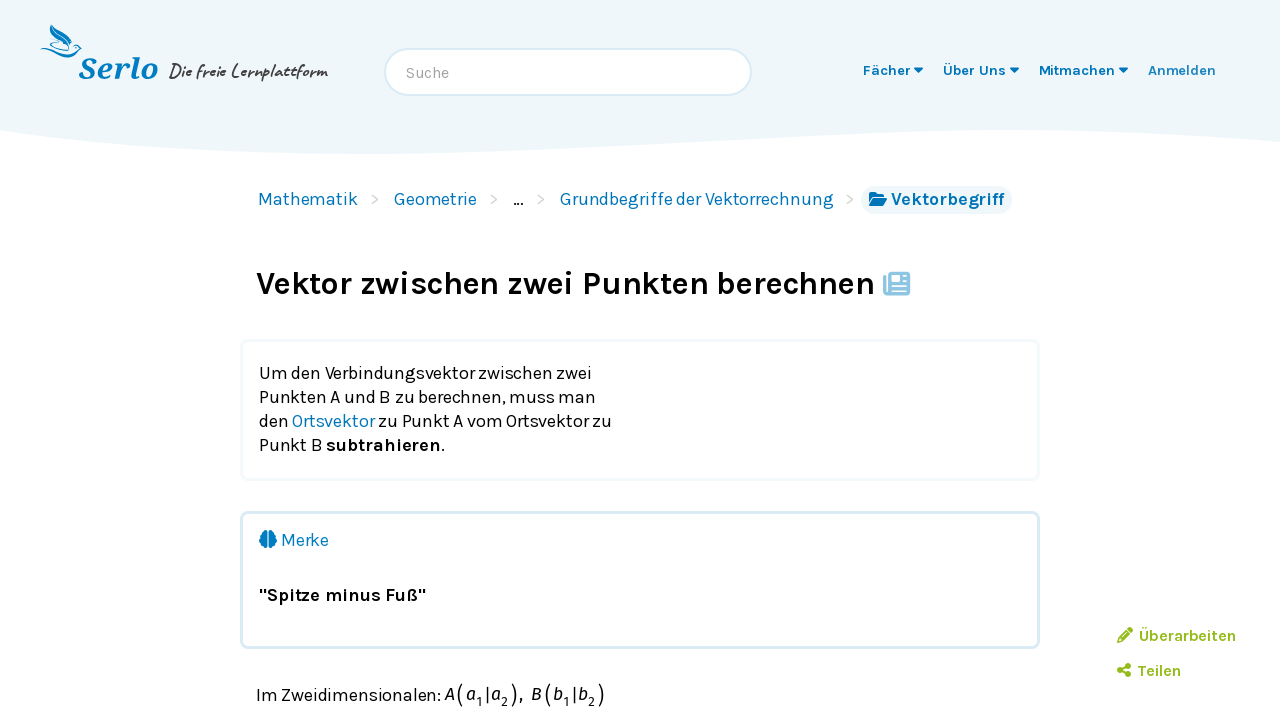

Navigated back to Serlo.org homepage
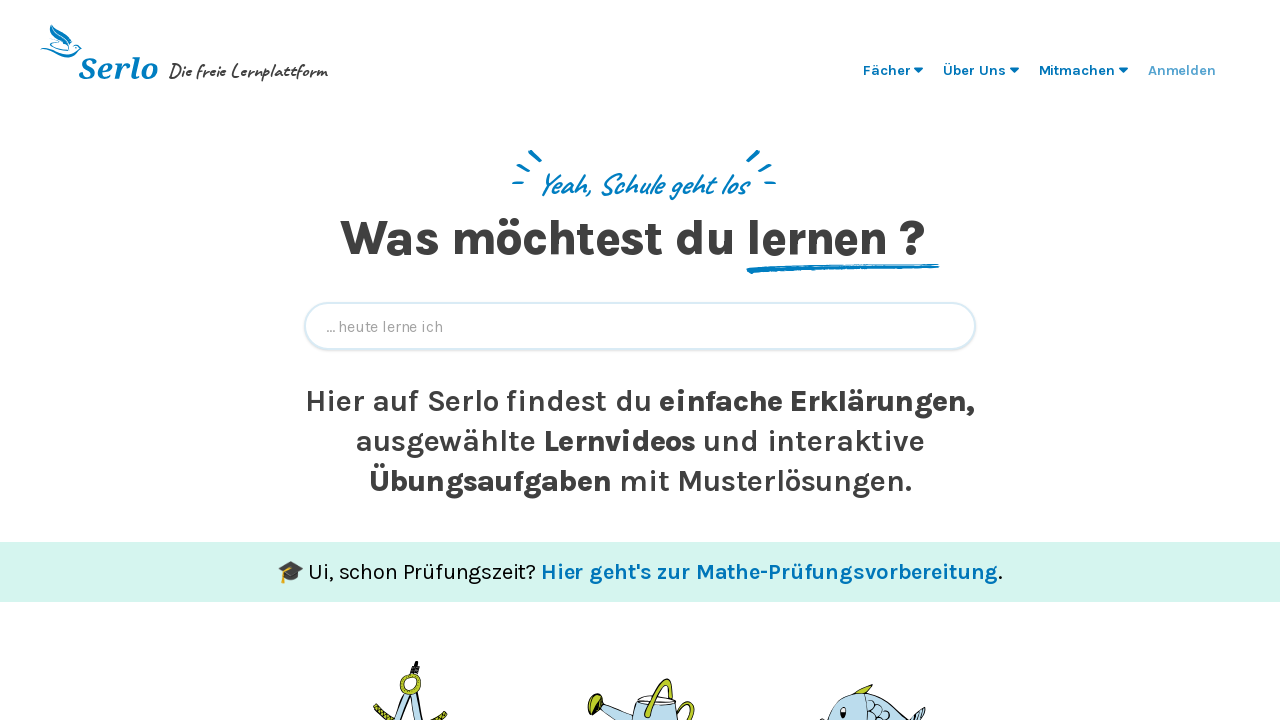

Clicked search input to open quickbar again at (640, 326) on input[placeholder*='heute lerne ich']
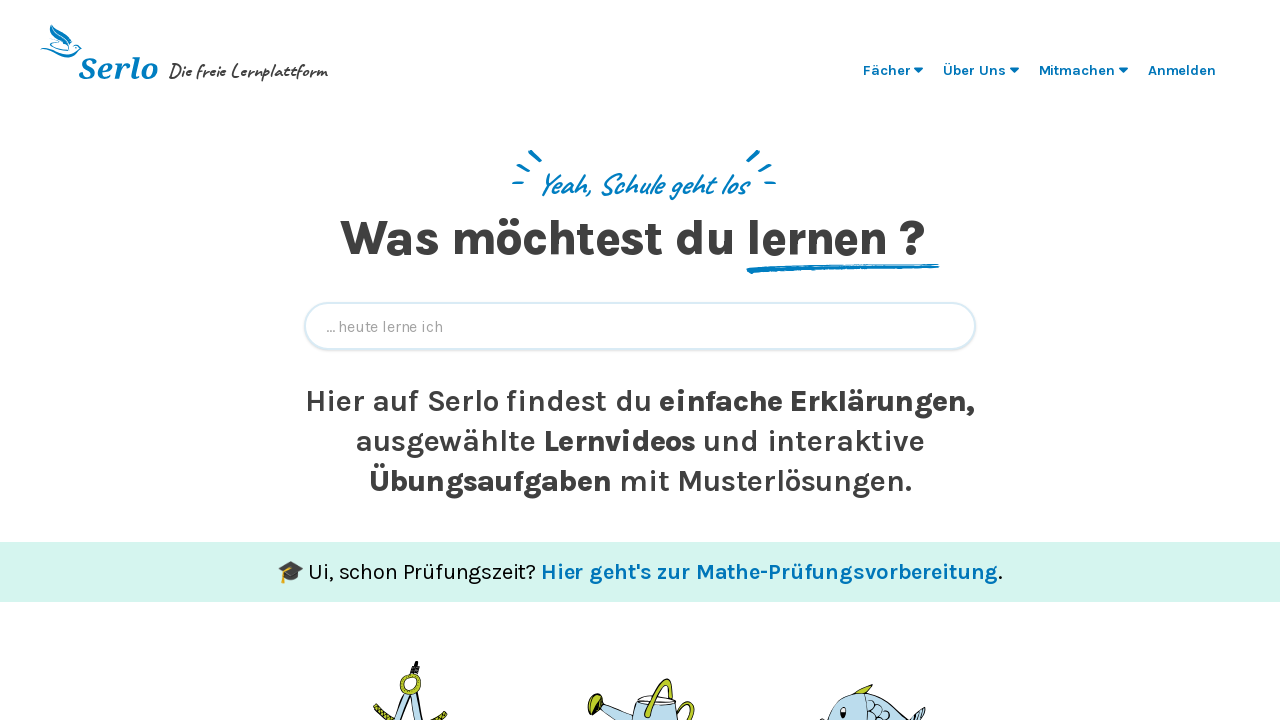

Typed 'Berechnungen am Kreis' into search field
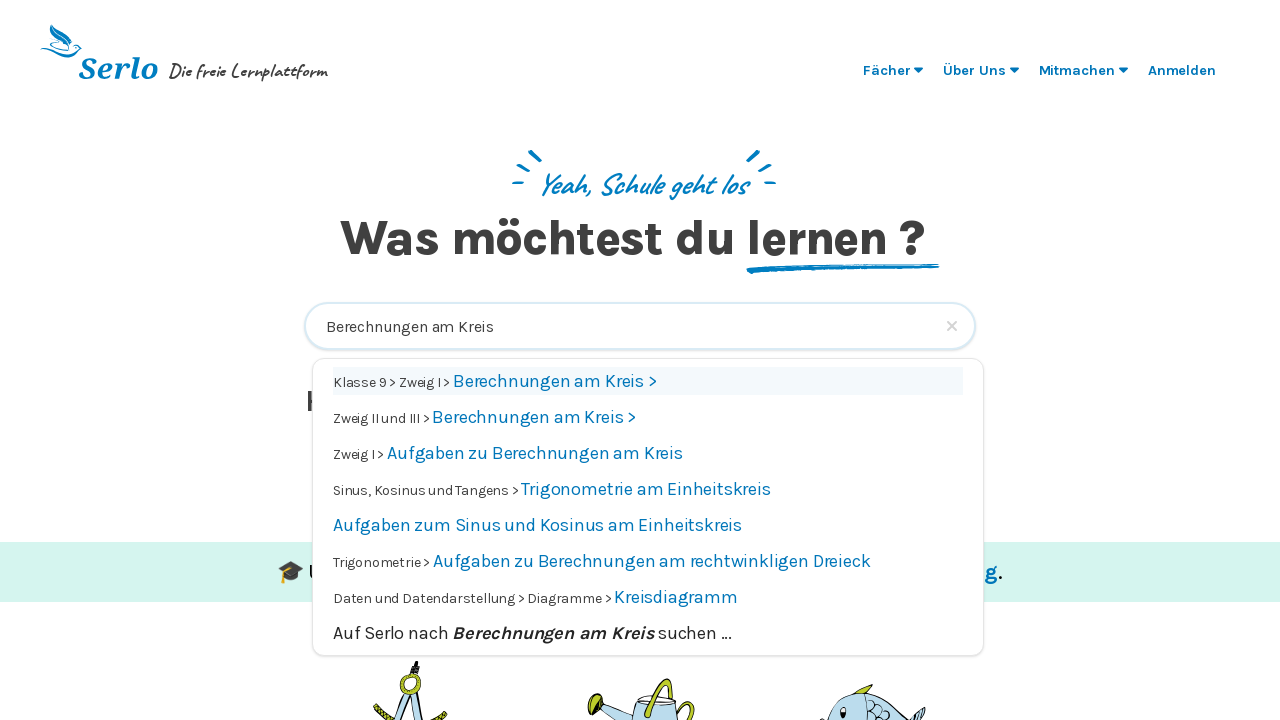

Clicked on 'Berechnungen am Kreis' suggestion at (548, 381) on text=Berechnungen am Kreis
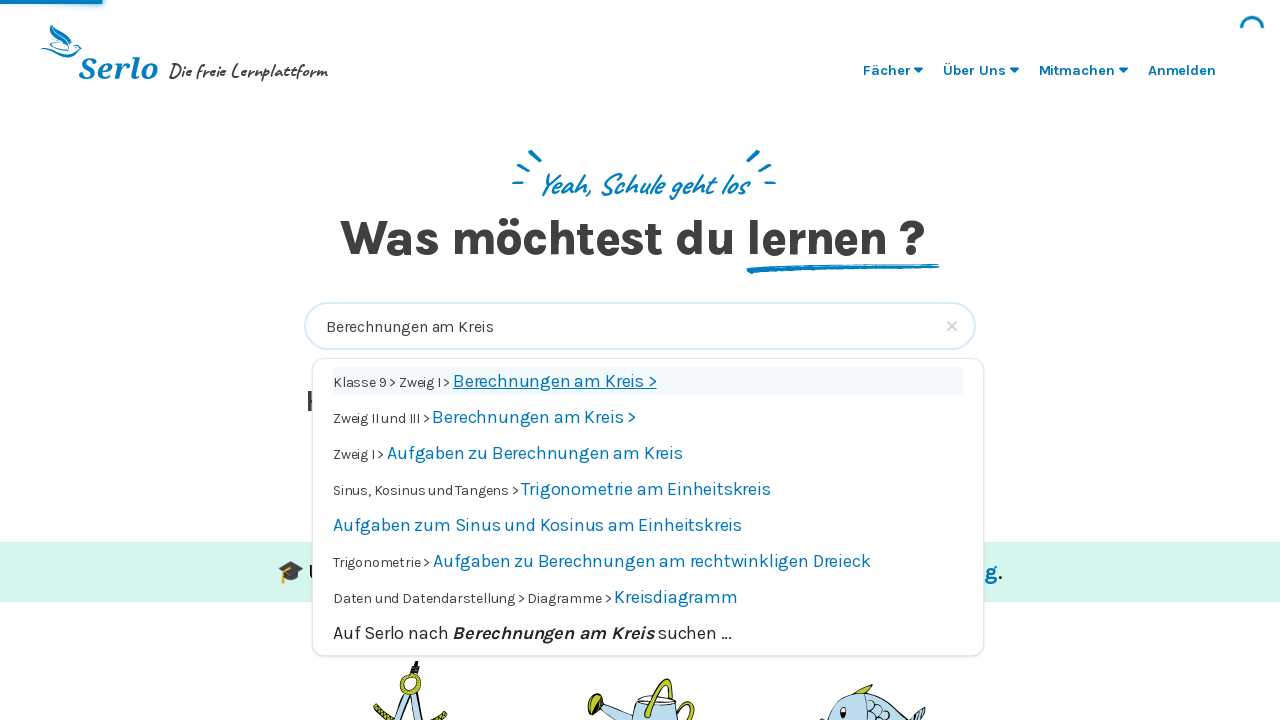

Navigated to 'Berechnungen am Kreis' page successfully
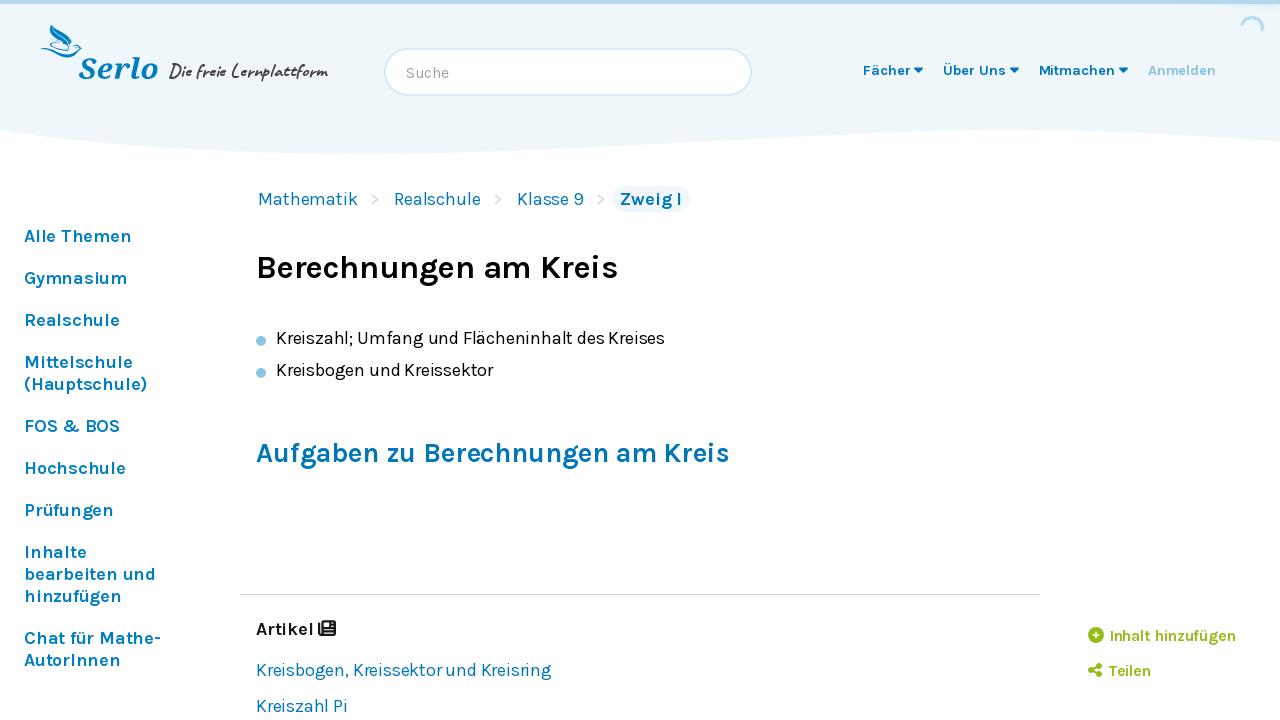

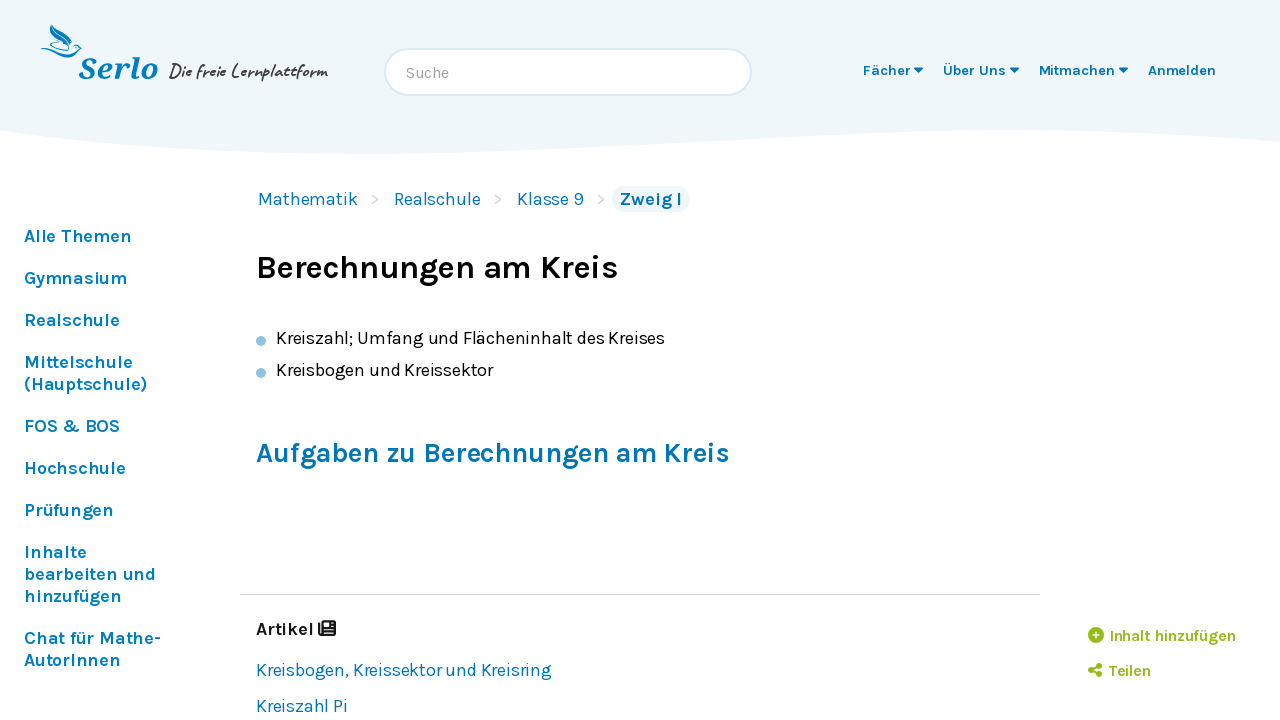